Clicks on a link that opens in a new tab and verifies that the new tab navigates to the home page

Starting URL: https://demoqa.com/links

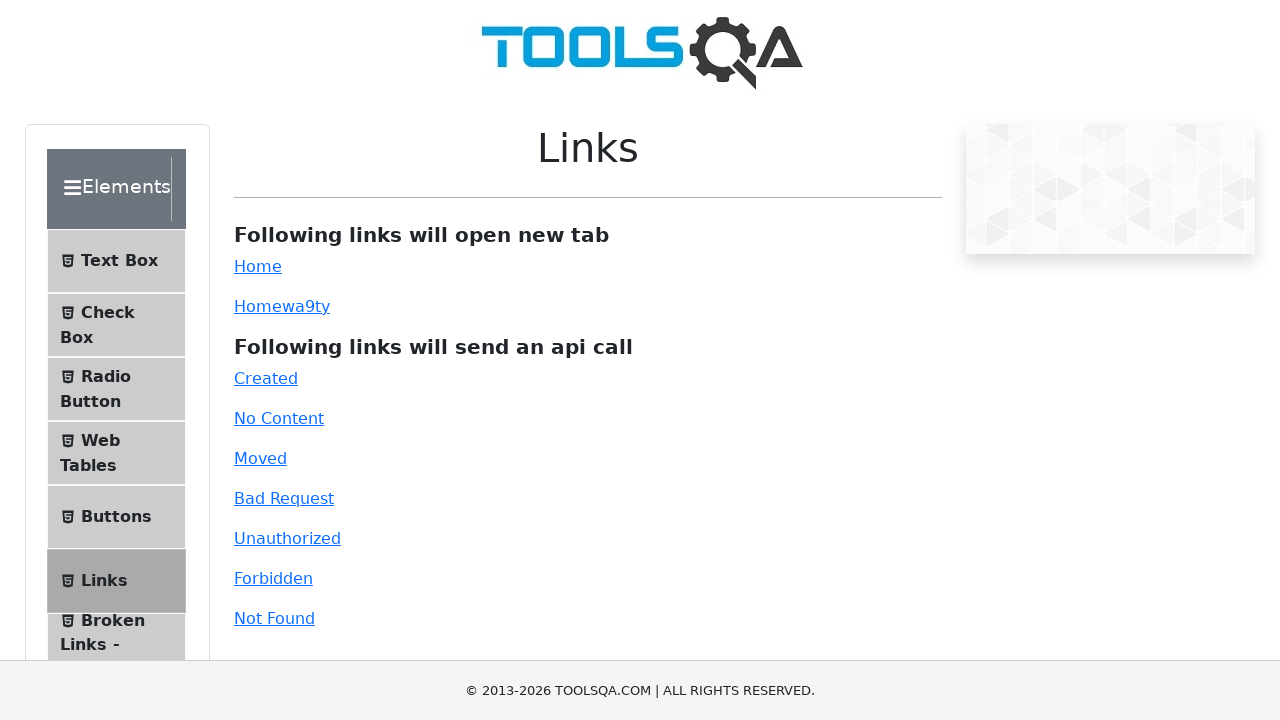

Clicked simple link that opens in new tab at (258, 266) on #simpleLink
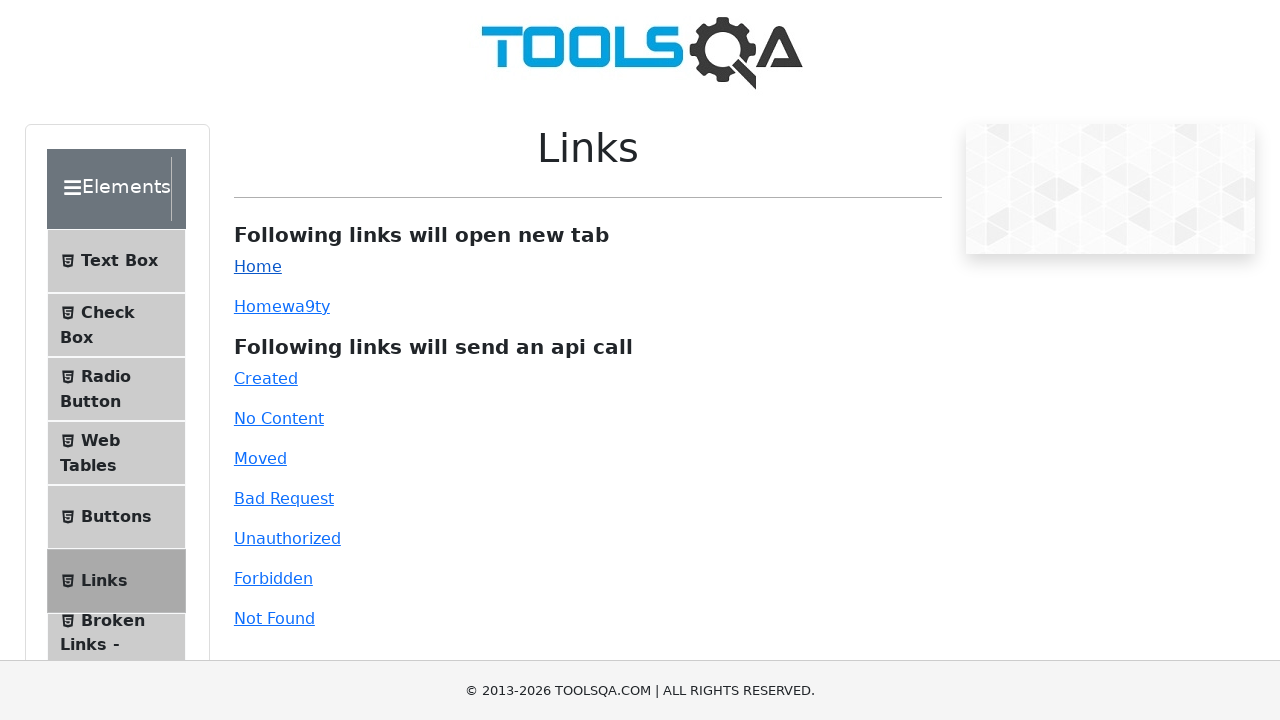

New tab opened after clicking link at (258, 266) on #simpleLink
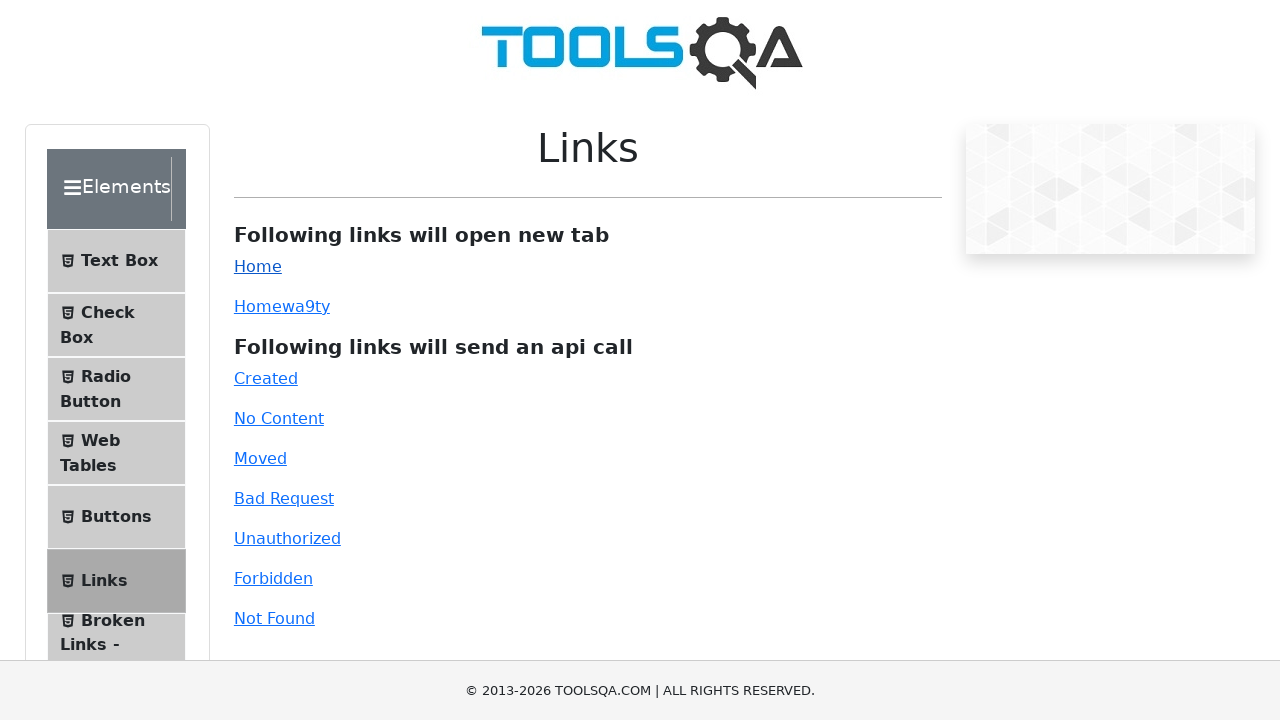

New tab page loaded completely
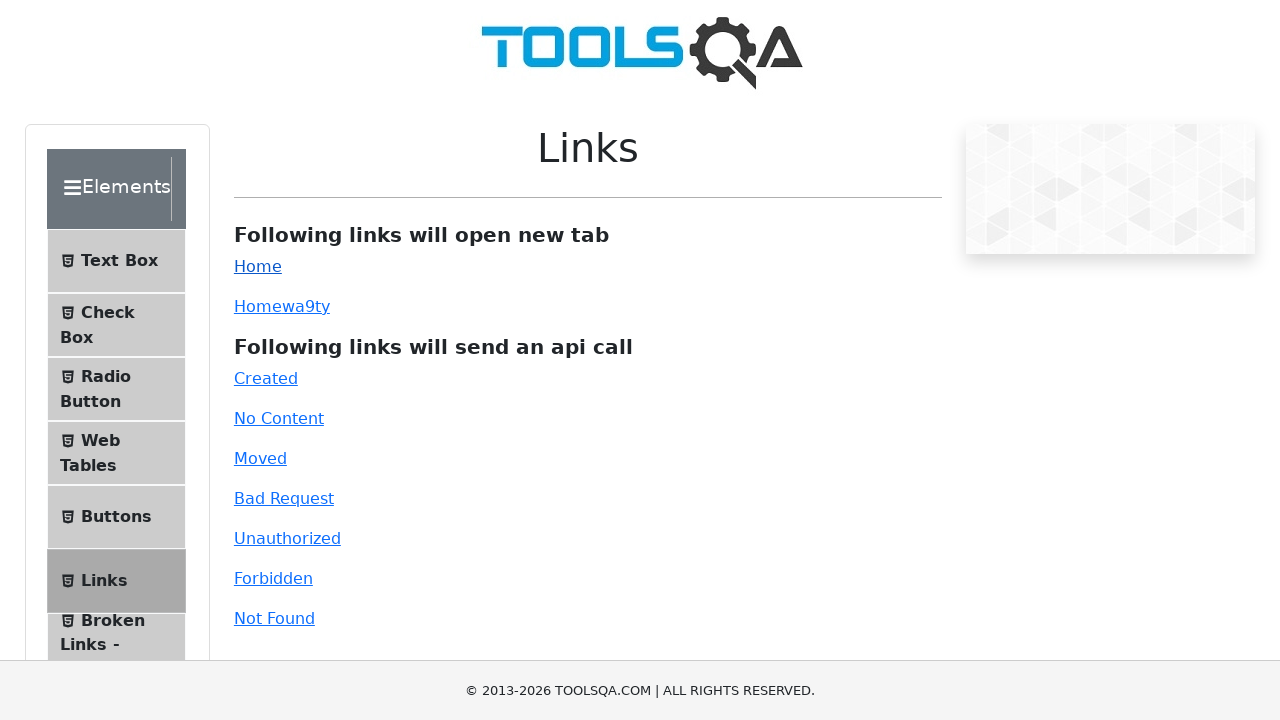

Verified new tab navigated to home page (https://demoqa.com/)
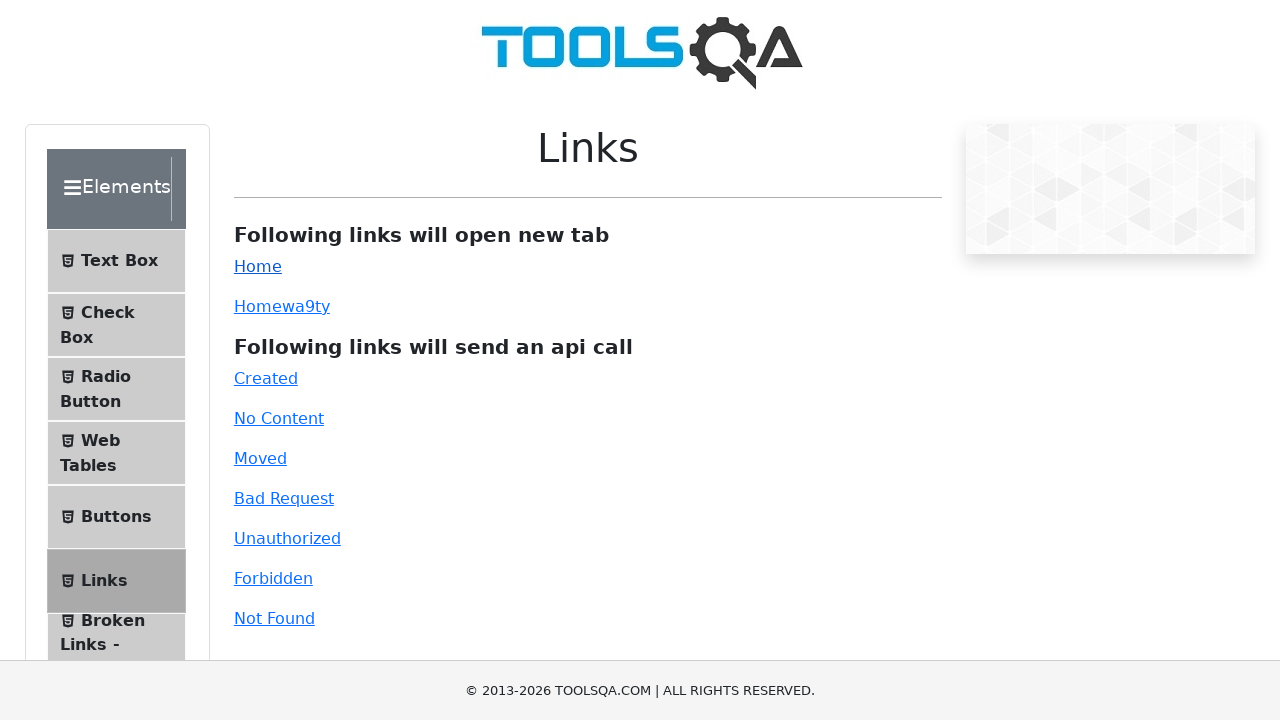

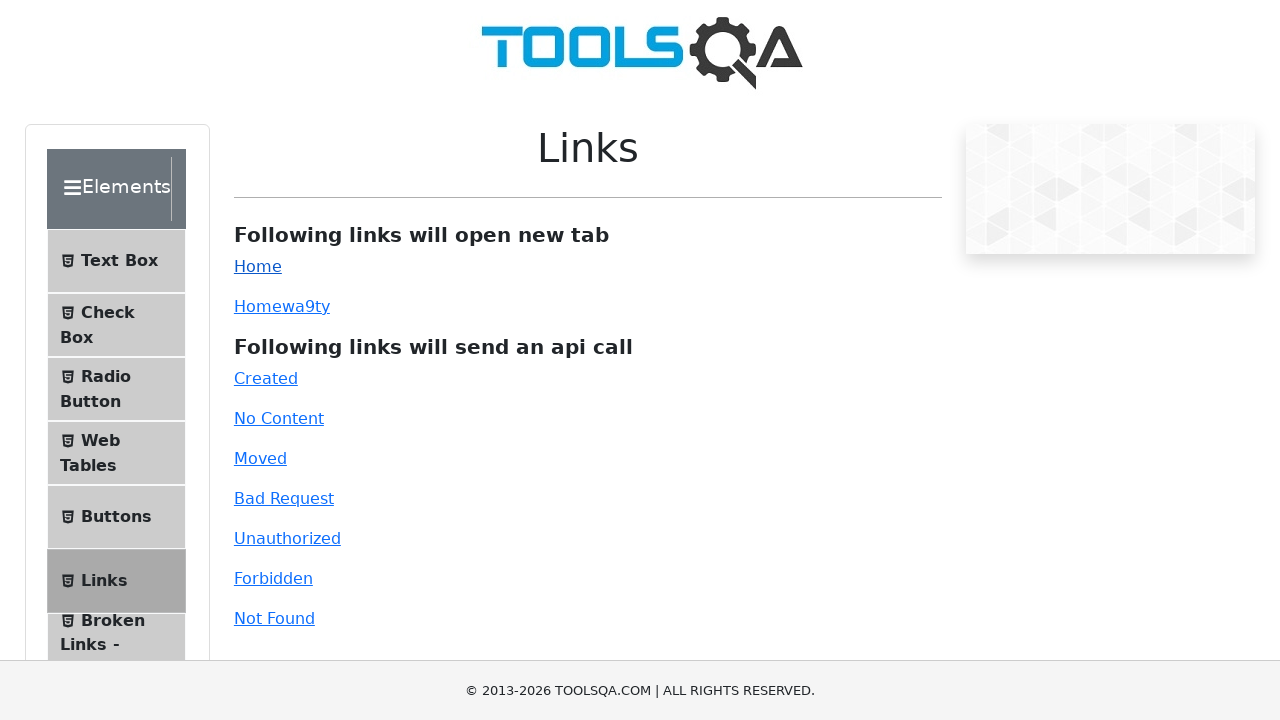